Tests keyboard interactions by typing text into a textbox, then using keyboard shortcuts to select and delete a portion of the text using Shift+ArrowLeft selection and Backspace.

Starting URL: https://textbox.johnjago.com/

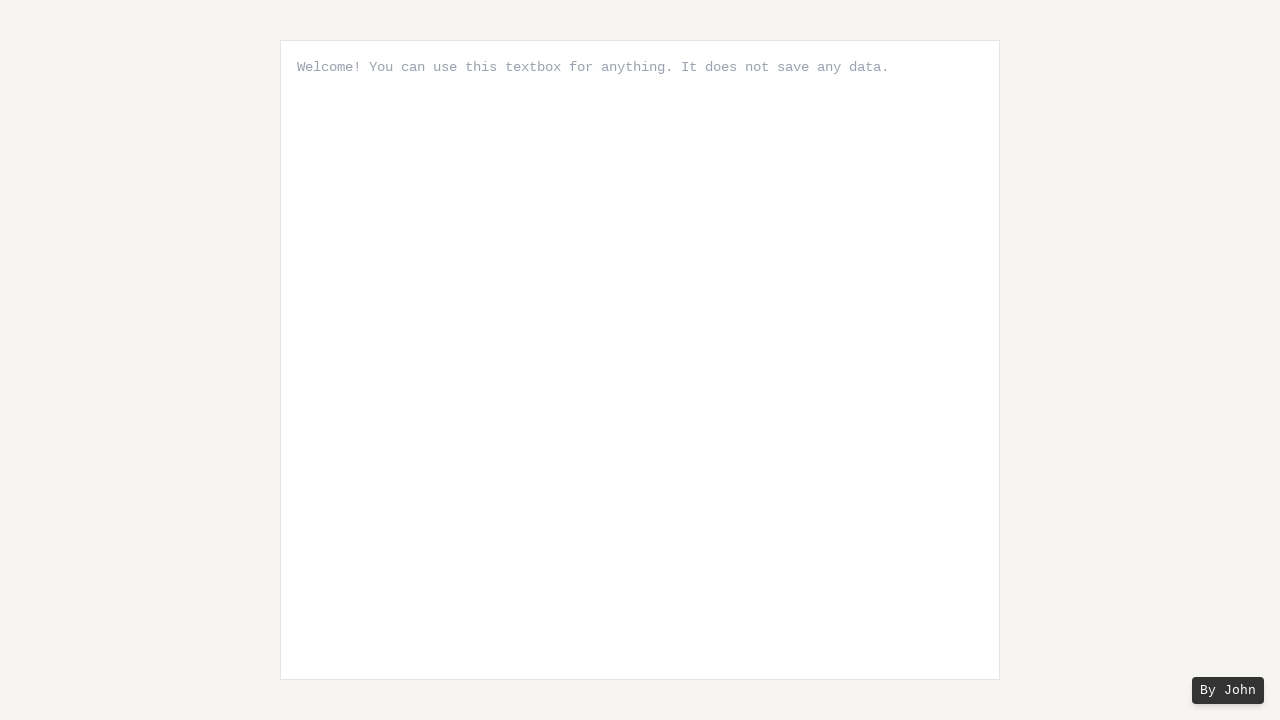

Typed 'Hello World!' into the textbox
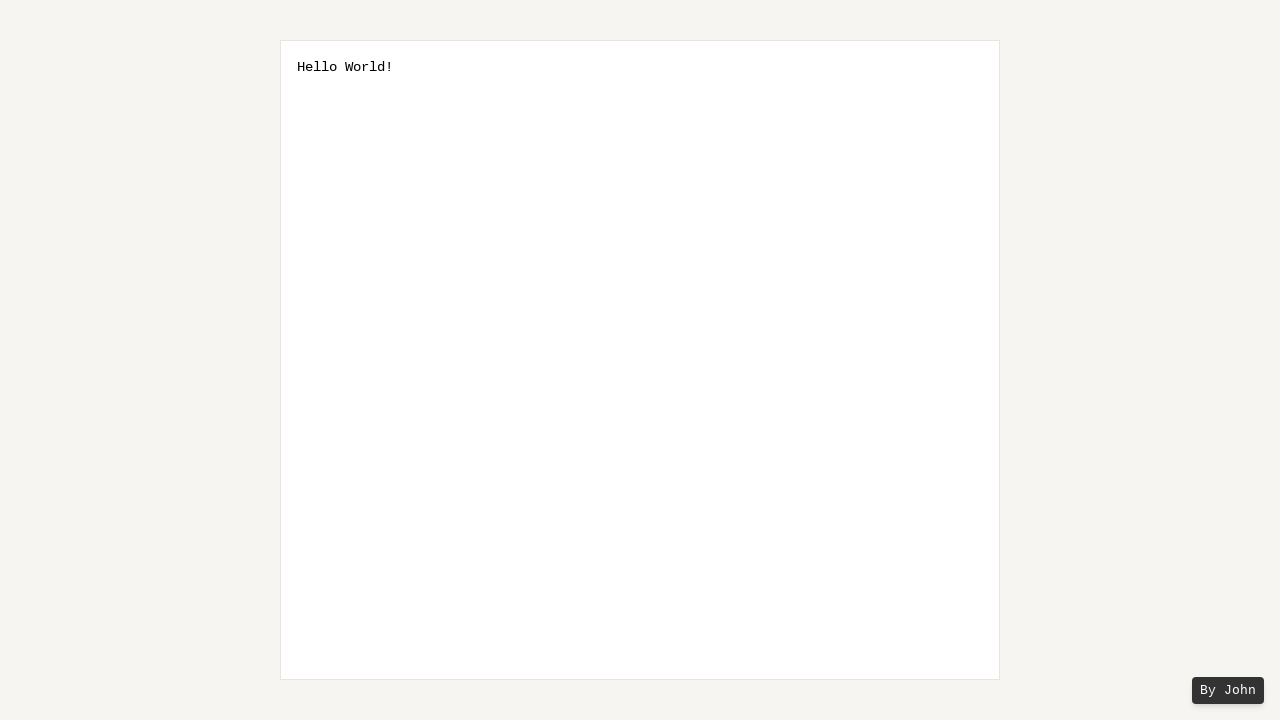

Moved cursor one position to the left
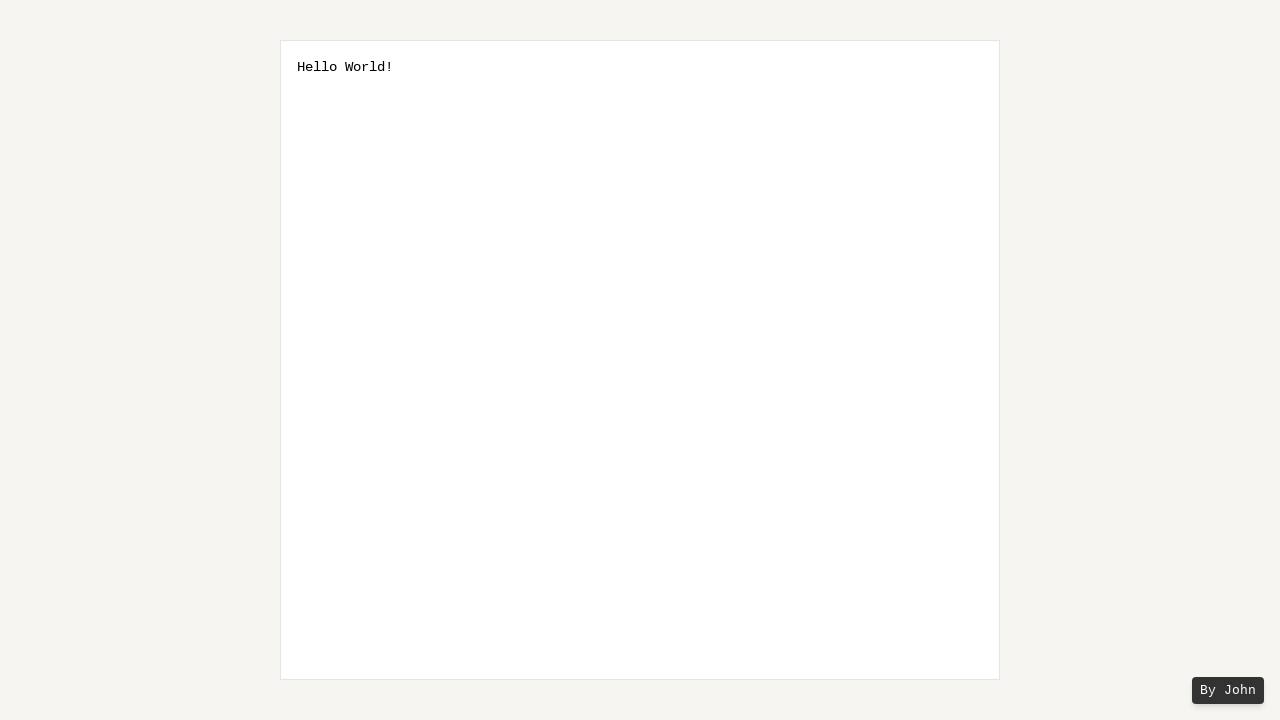

Held Shift key down to start text selection
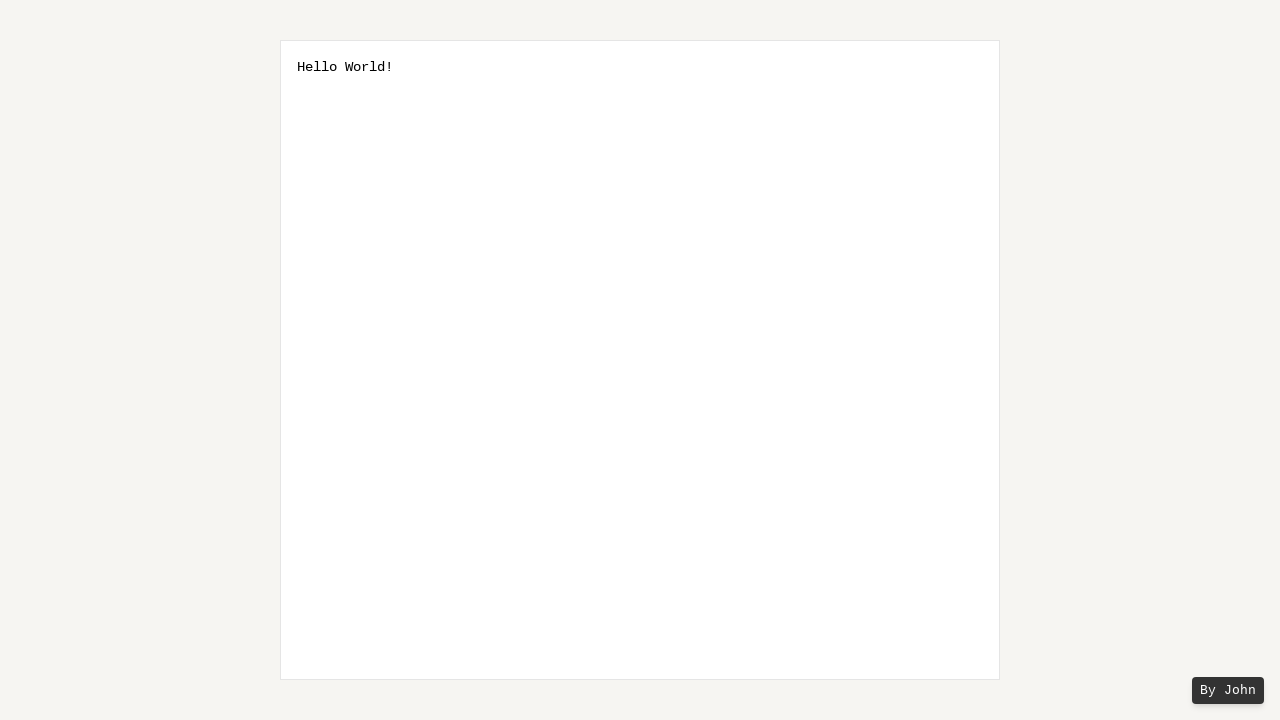

Pressed ArrowLeft while holding Shift to select text (press 1 of 6)
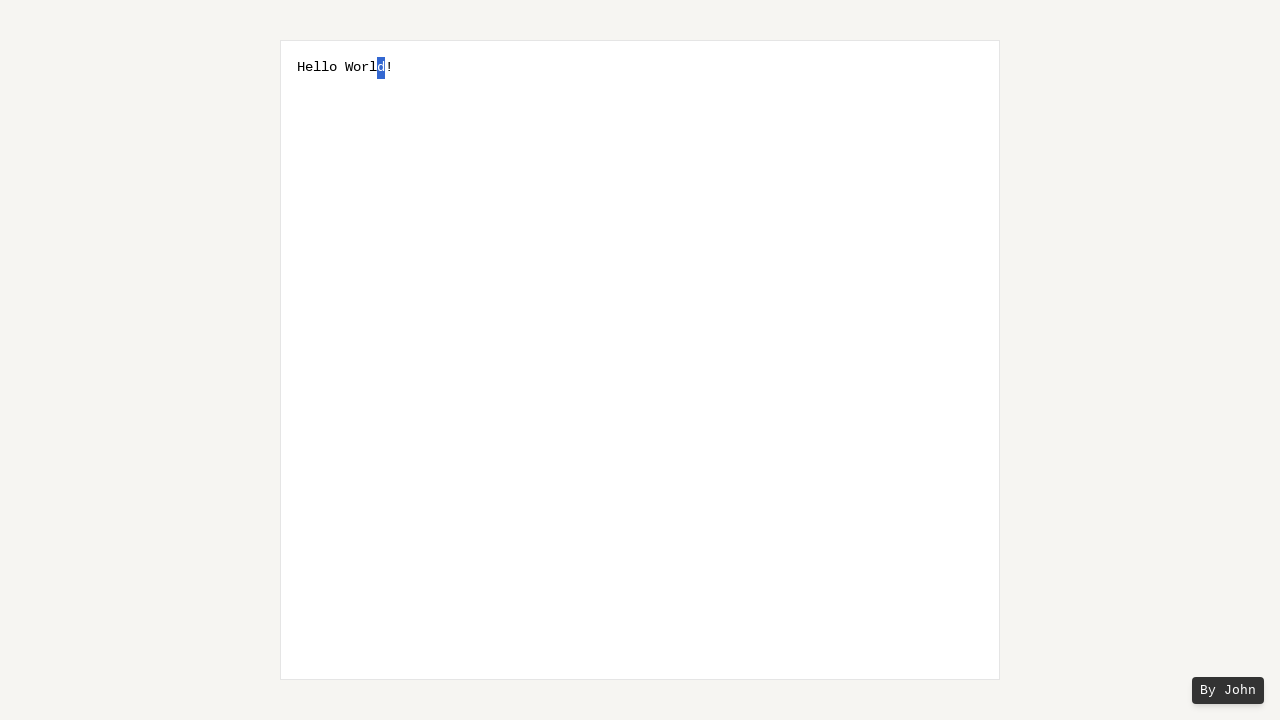

Pressed ArrowLeft while holding Shift to select text (press 2 of 6)
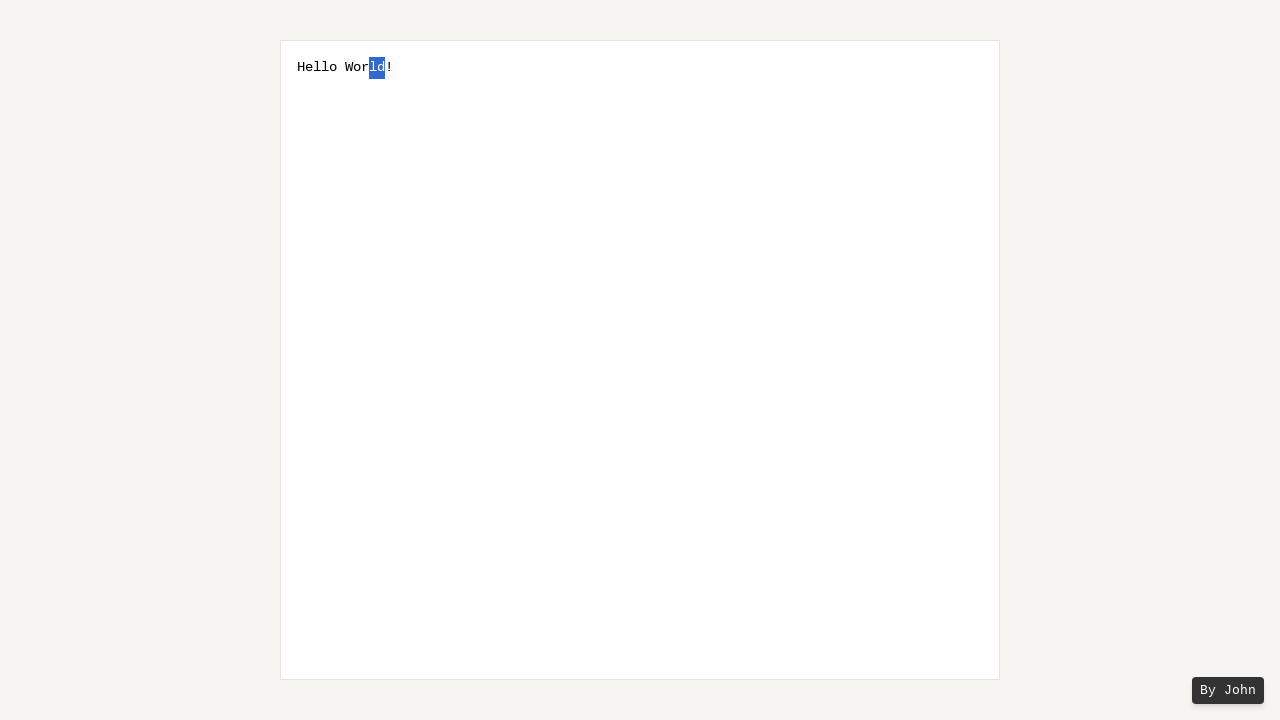

Pressed ArrowLeft while holding Shift to select text (press 3 of 6)
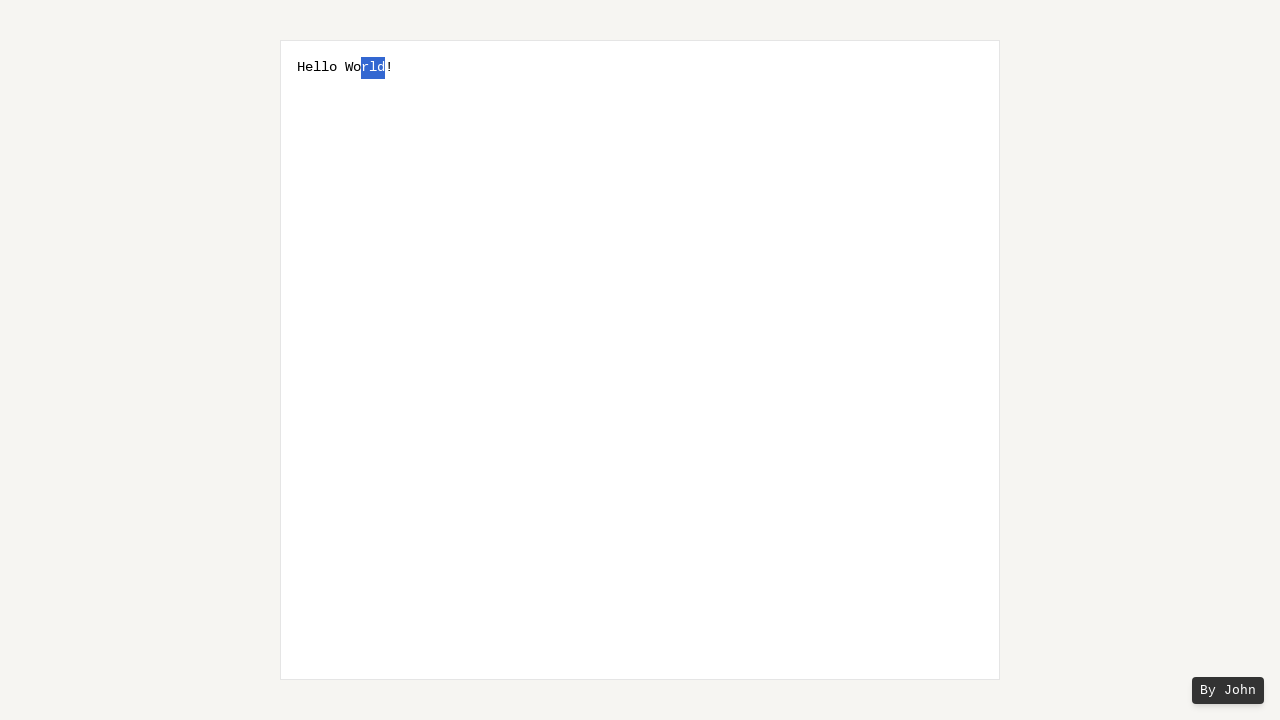

Pressed ArrowLeft while holding Shift to select text (press 4 of 6)
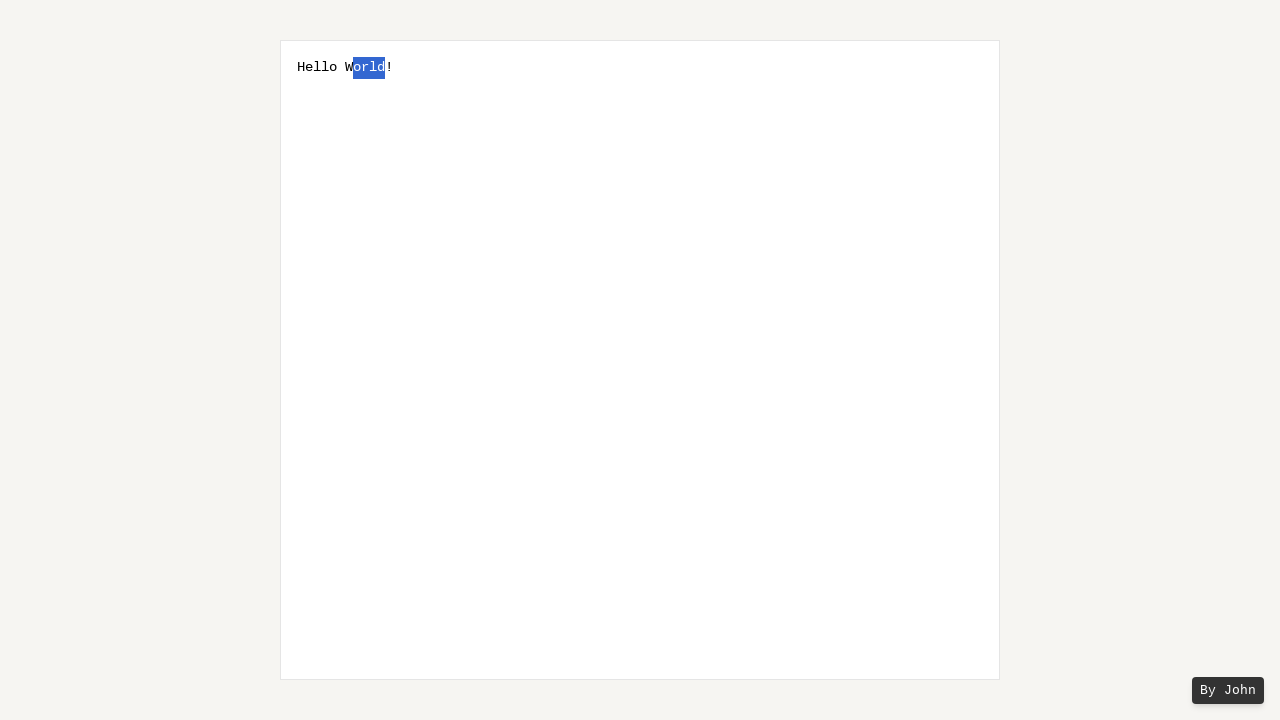

Pressed ArrowLeft while holding Shift to select text (press 5 of 6)
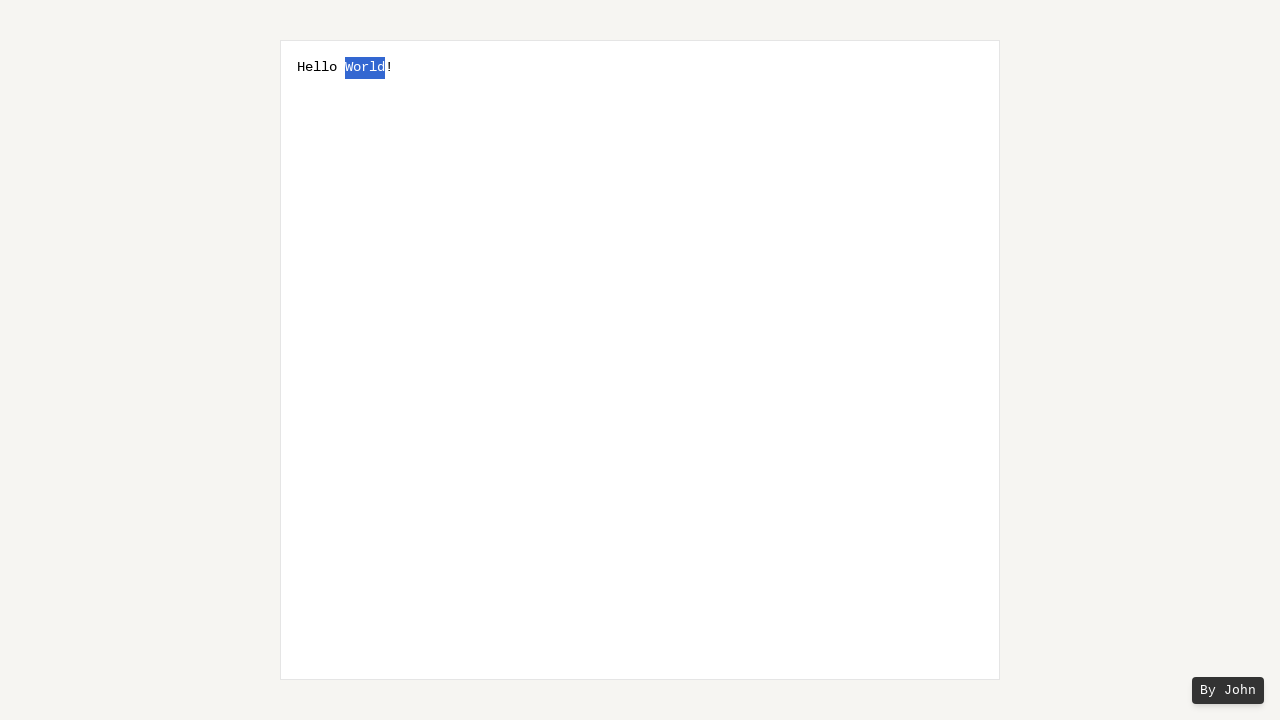

Pressed ArrowLeft while holding Shift to select text (press 6 of 6)
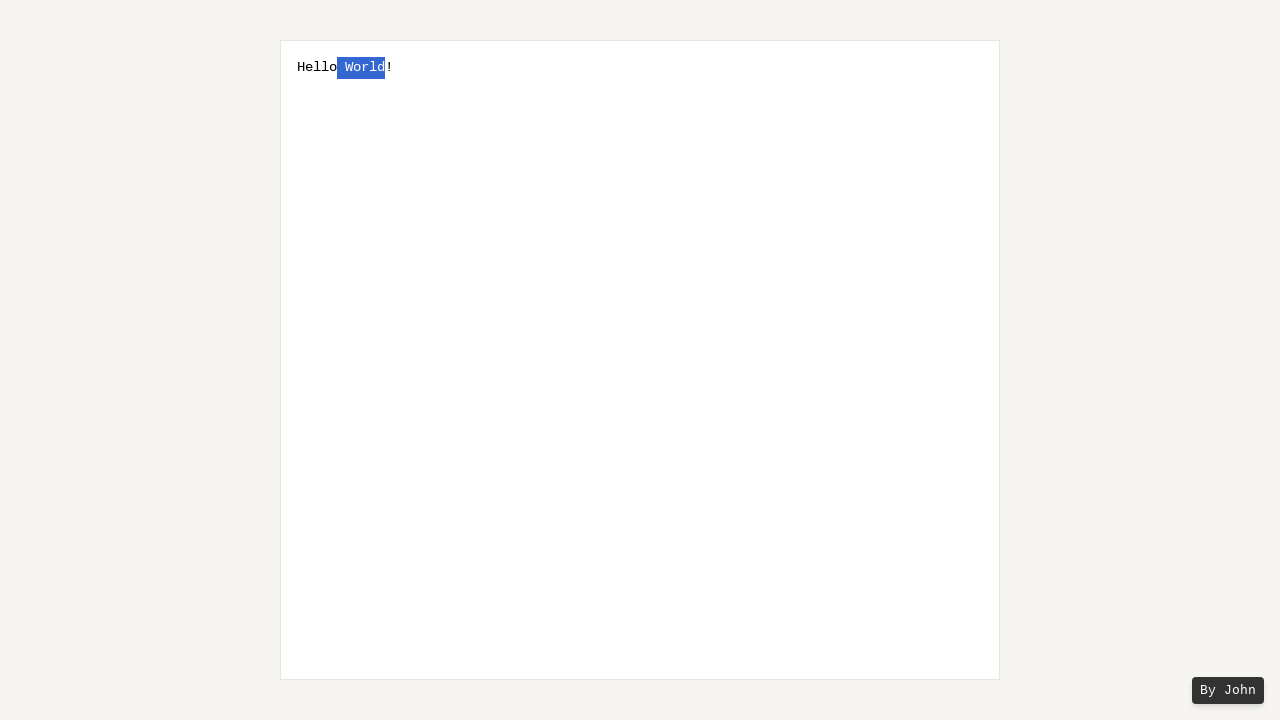

Released Shift key after selecting ' World'
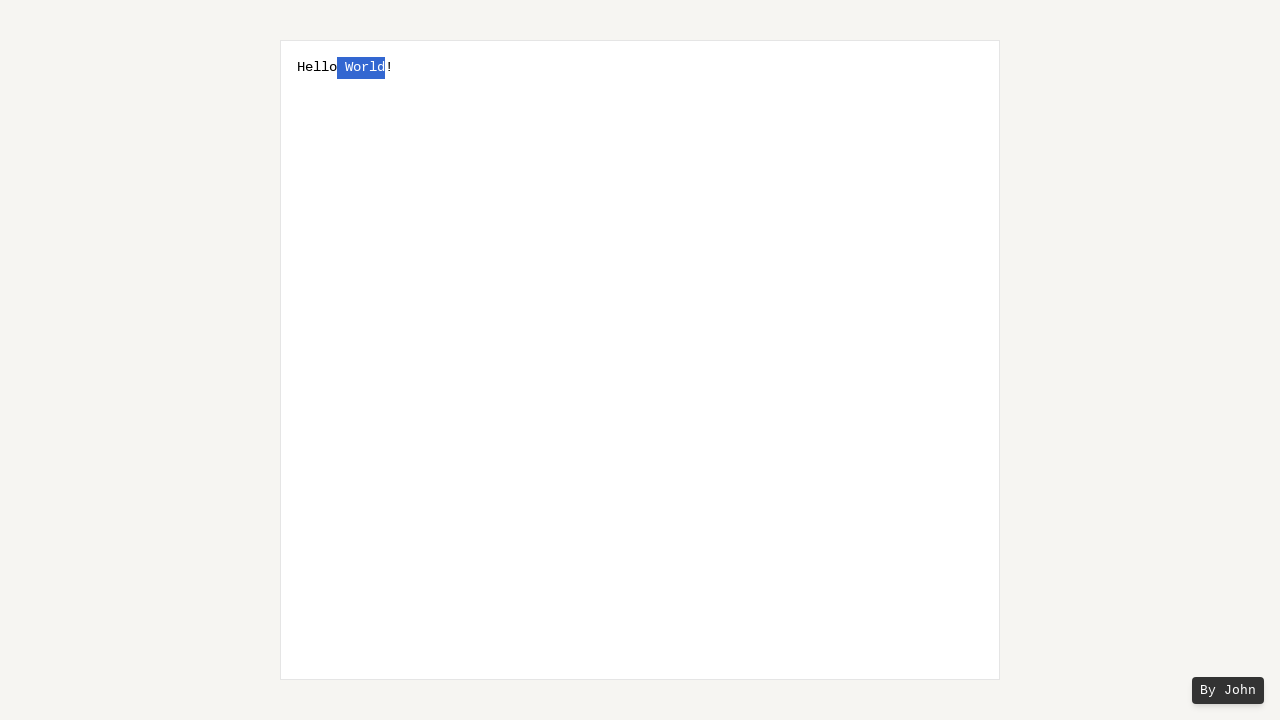

Pressed Backspace to delete selected text, leaving 'Hello!'
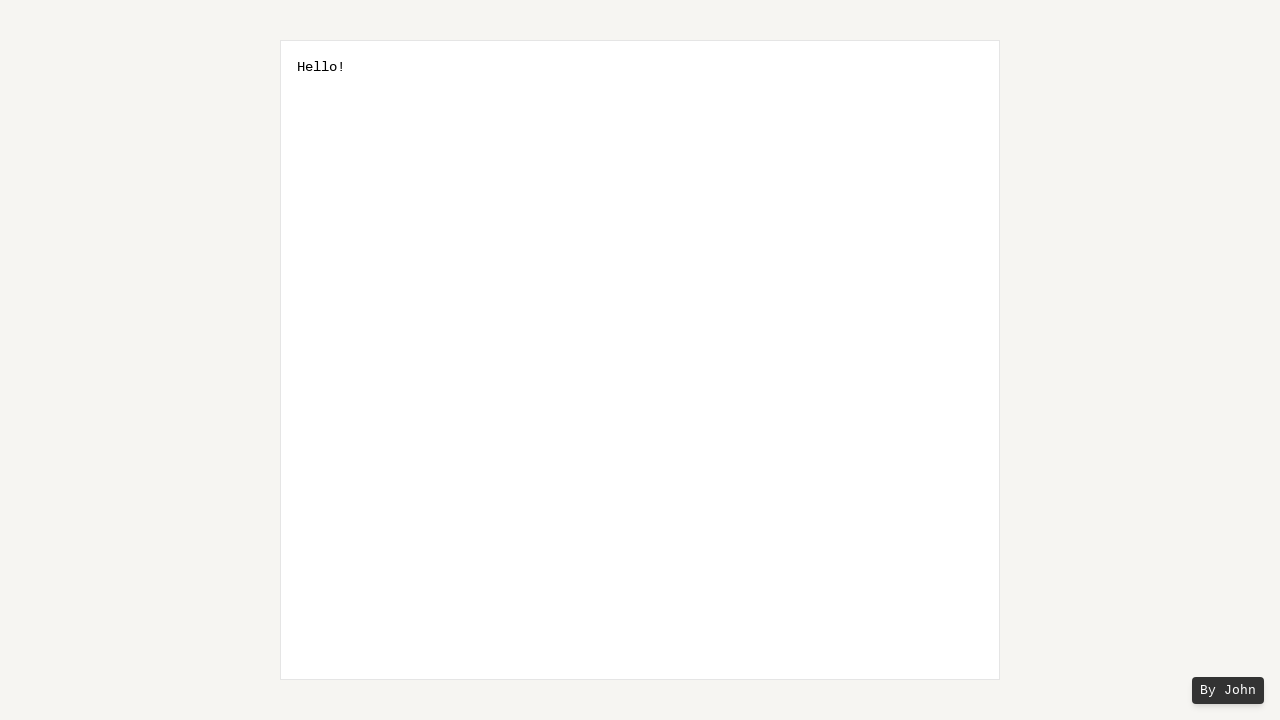

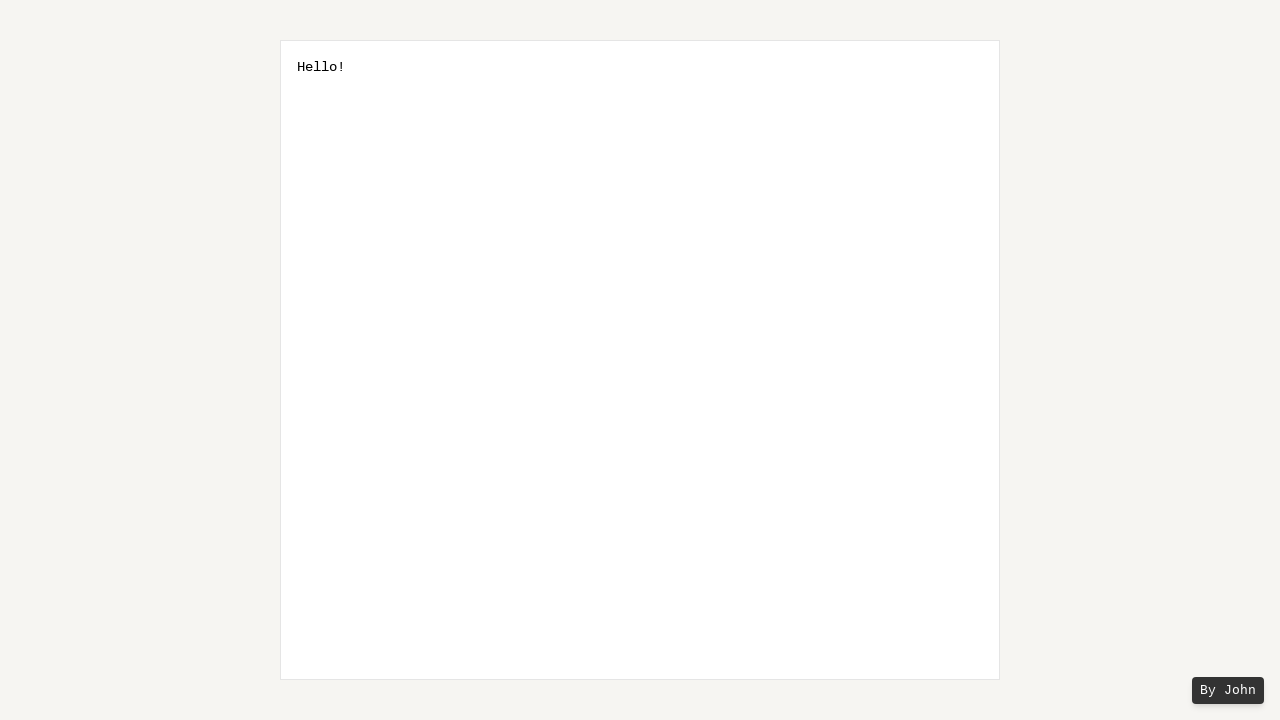